Tests gene search and download functionality for A2M gene in matrix format by selecting search type, entering gene name, selecting organism and matrix format, then initiating download

Starting URL: https://orcs.thebiogrid.org/

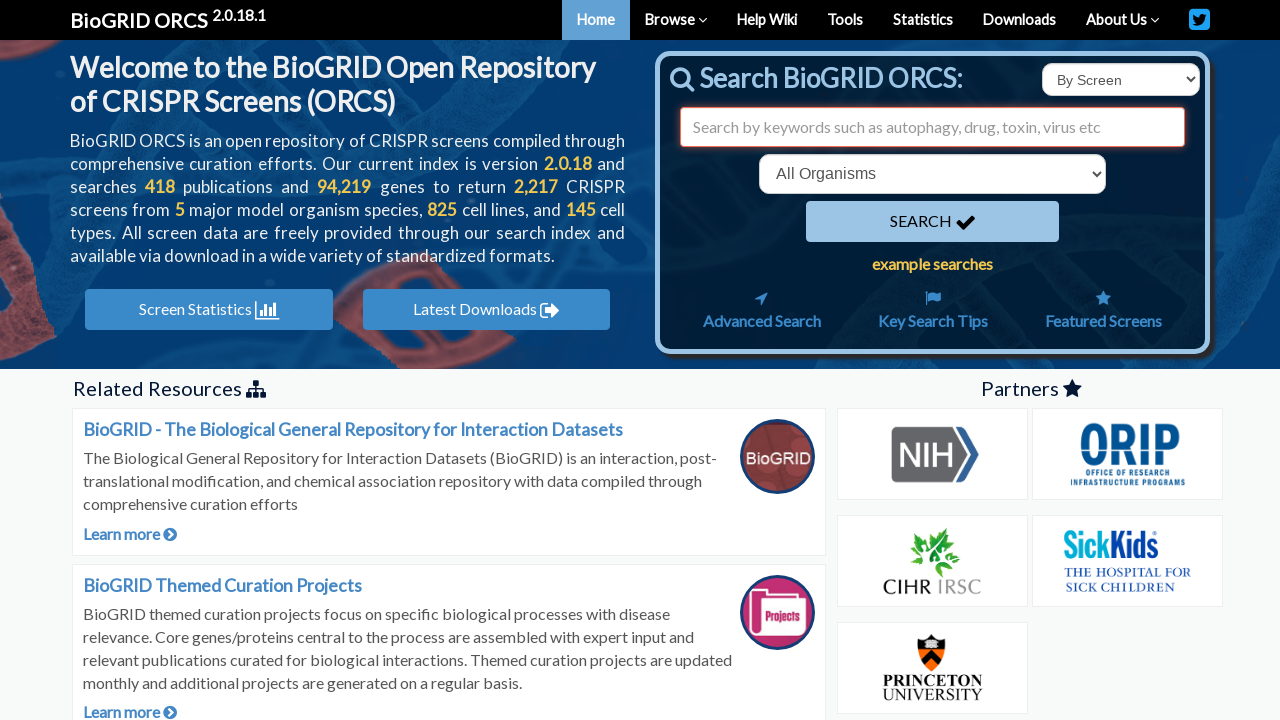

Clicked search type dropdown at (1121, 80) on select#searchType
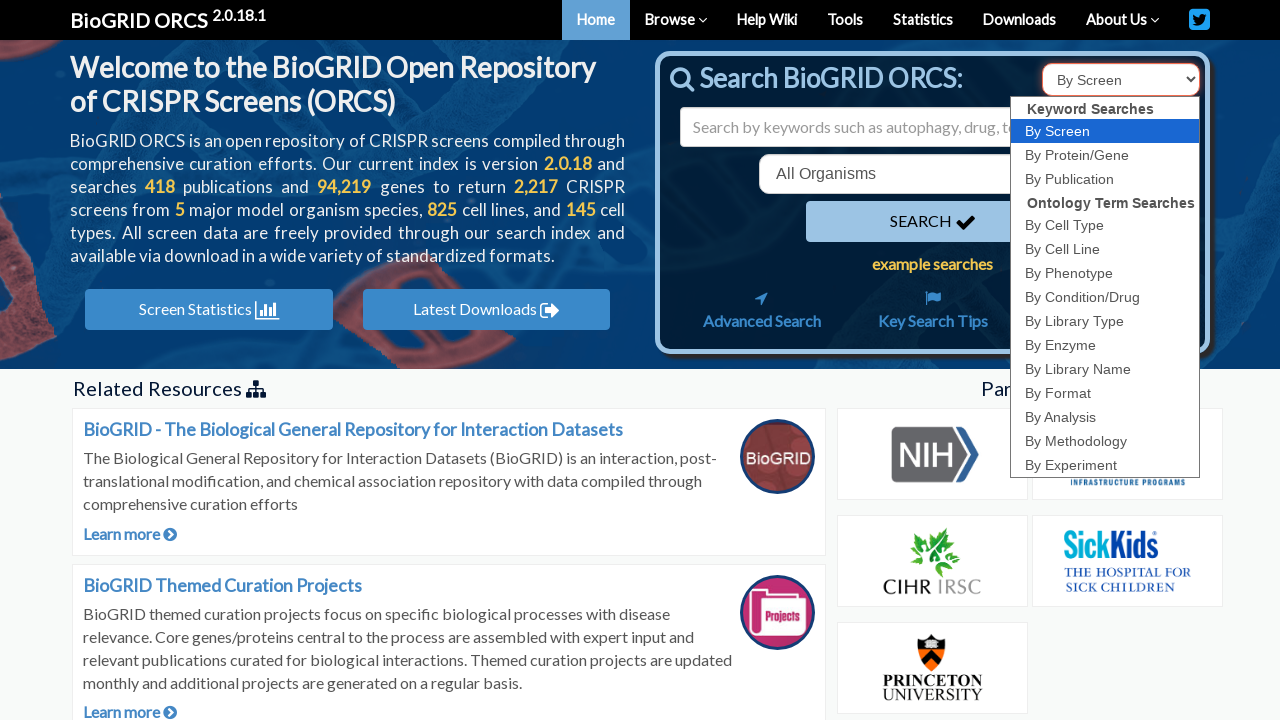

Selected 'id' as search type on select#searchType
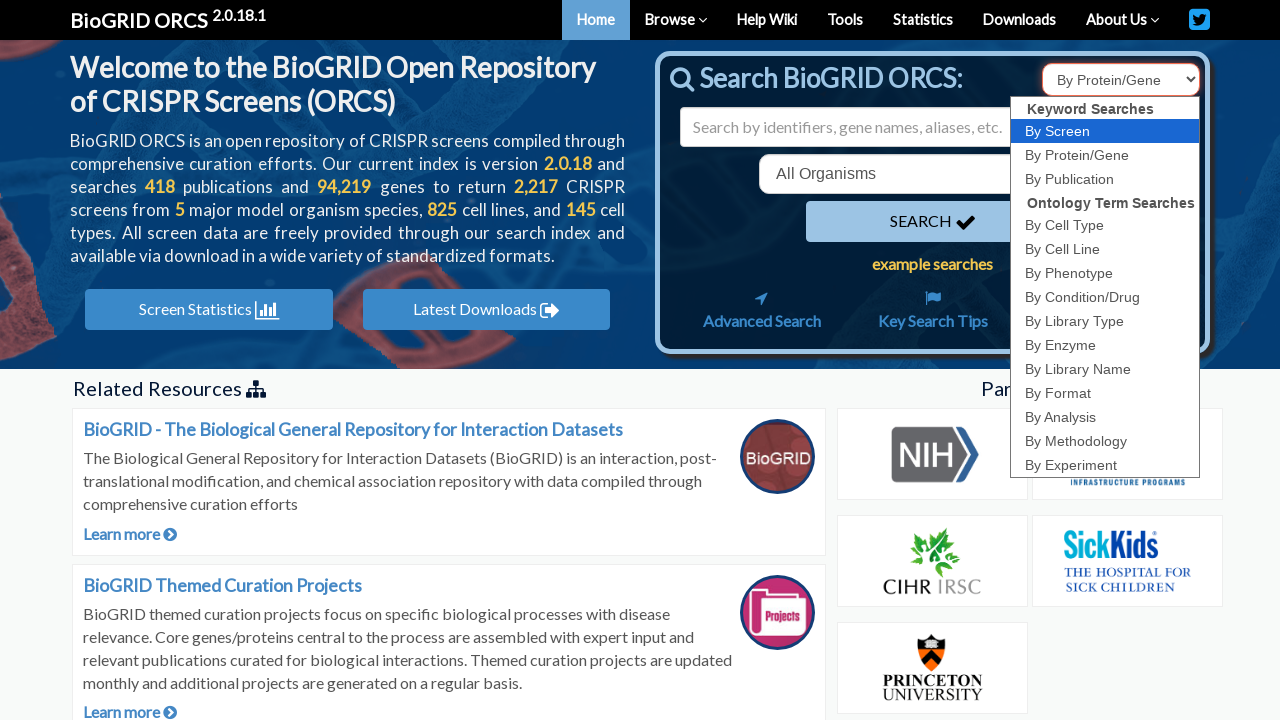

Entered 'A2M' as gene search term on input#search
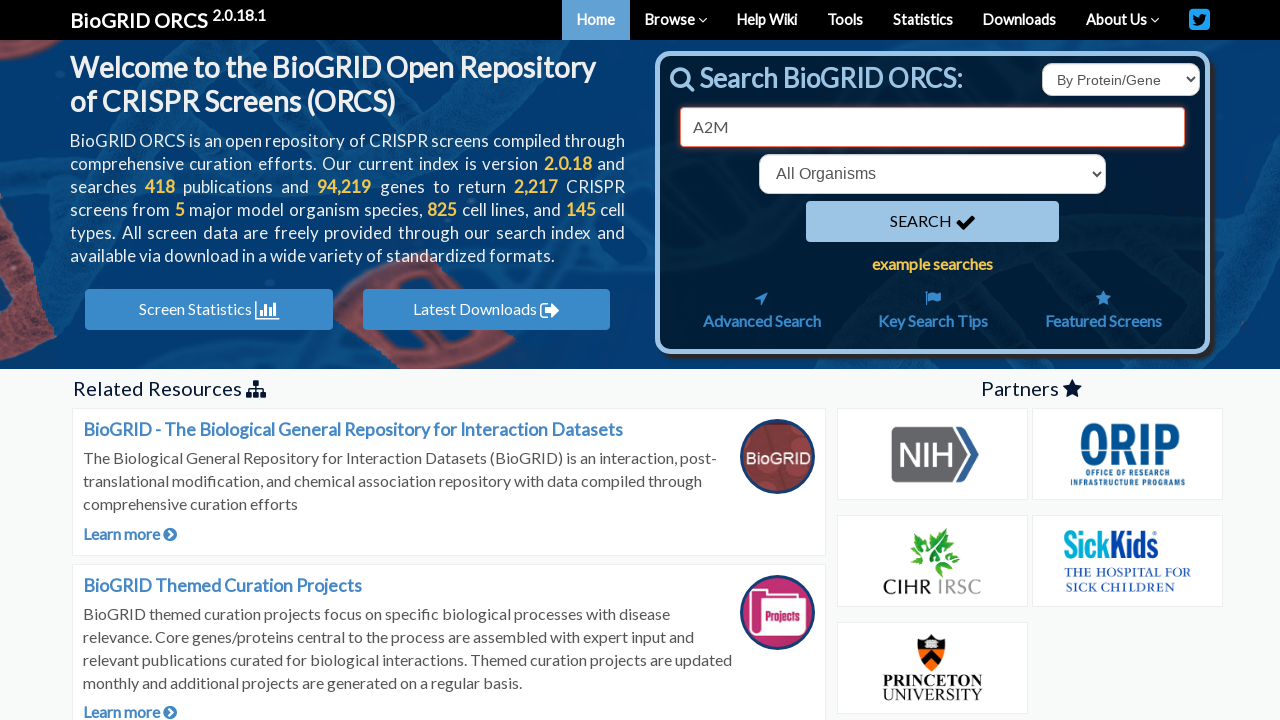

Clicked organism dropdown at (932, 174) on select[name='organism']
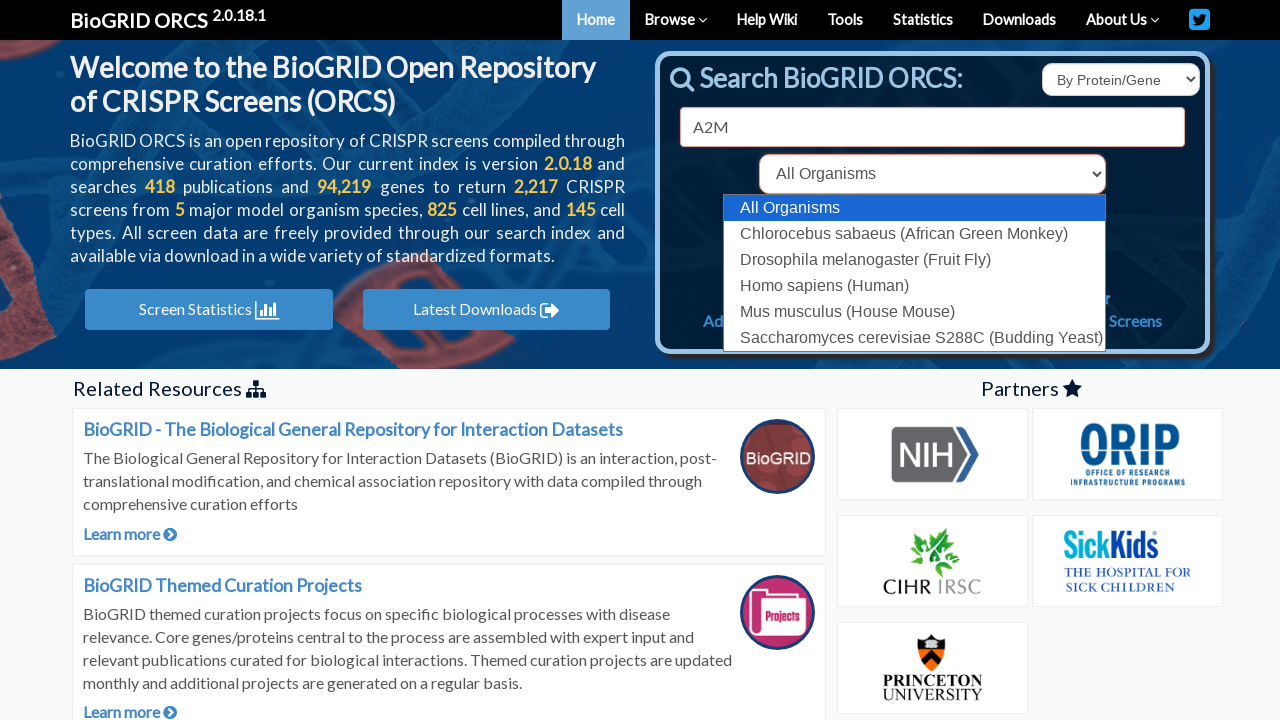

Selected human organism (9606) on select[name='organism']
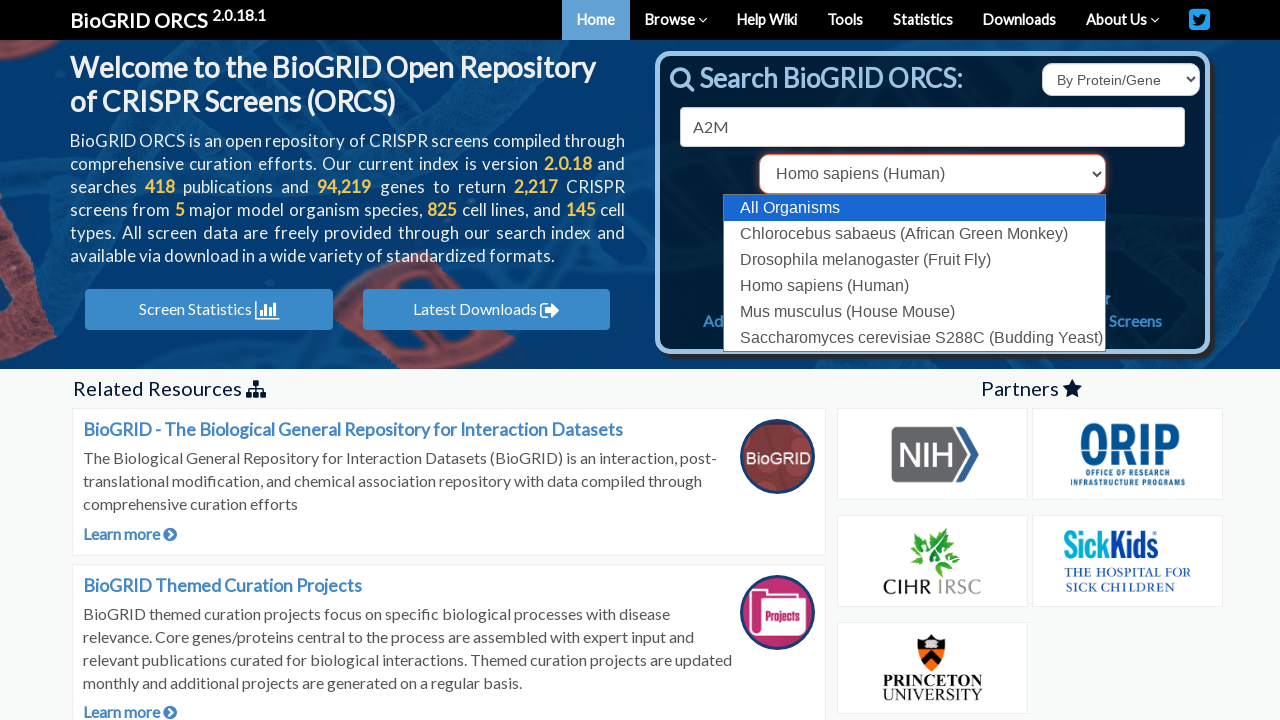

Clicked search button to initiate gene search at (932, 222) on button[type='submit']
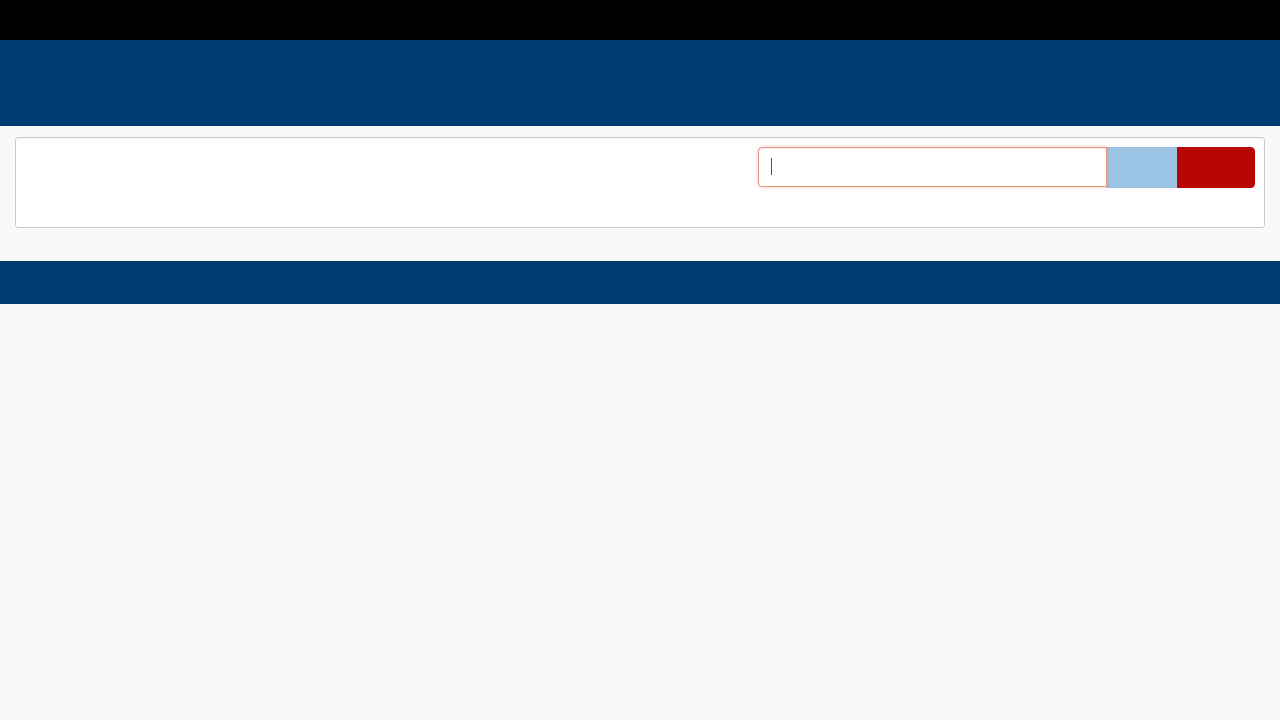

Search results loaded with A2M gene link
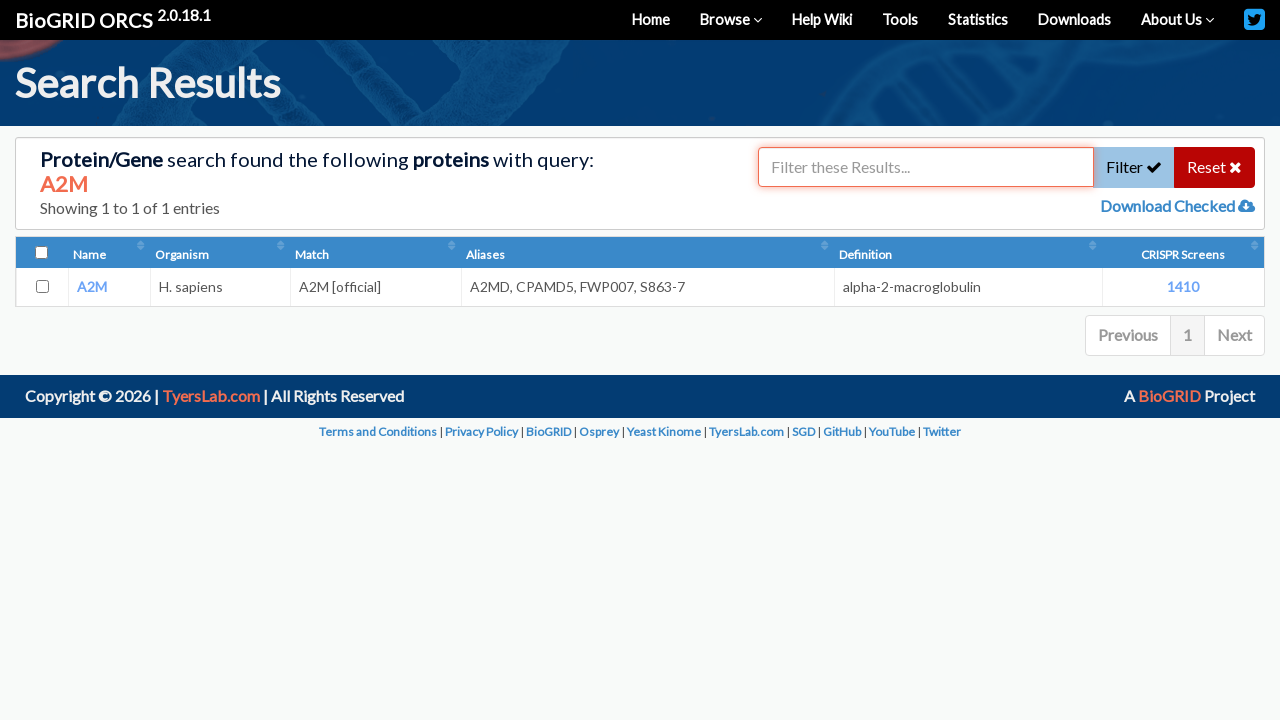

Selected A2M gene checkbox at (42, 287) on input[value='2']
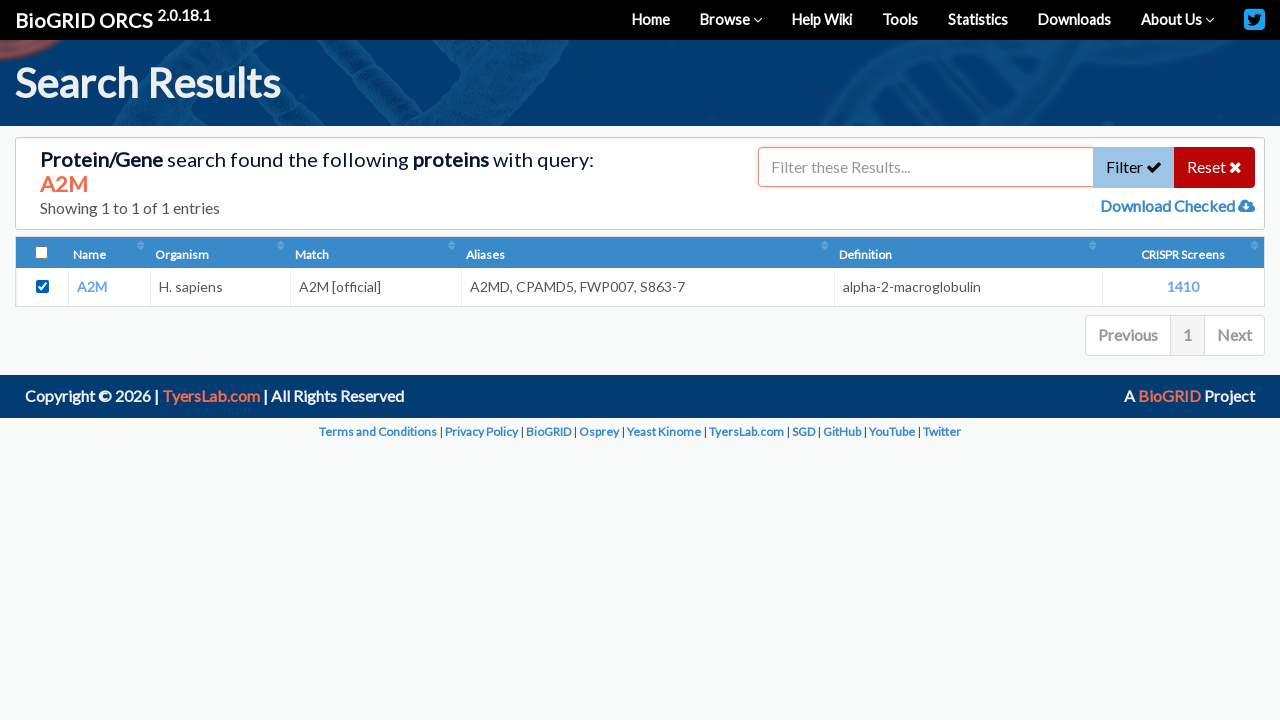

Clicked download checked genes button at (1169, 206) on a#downloadChecked
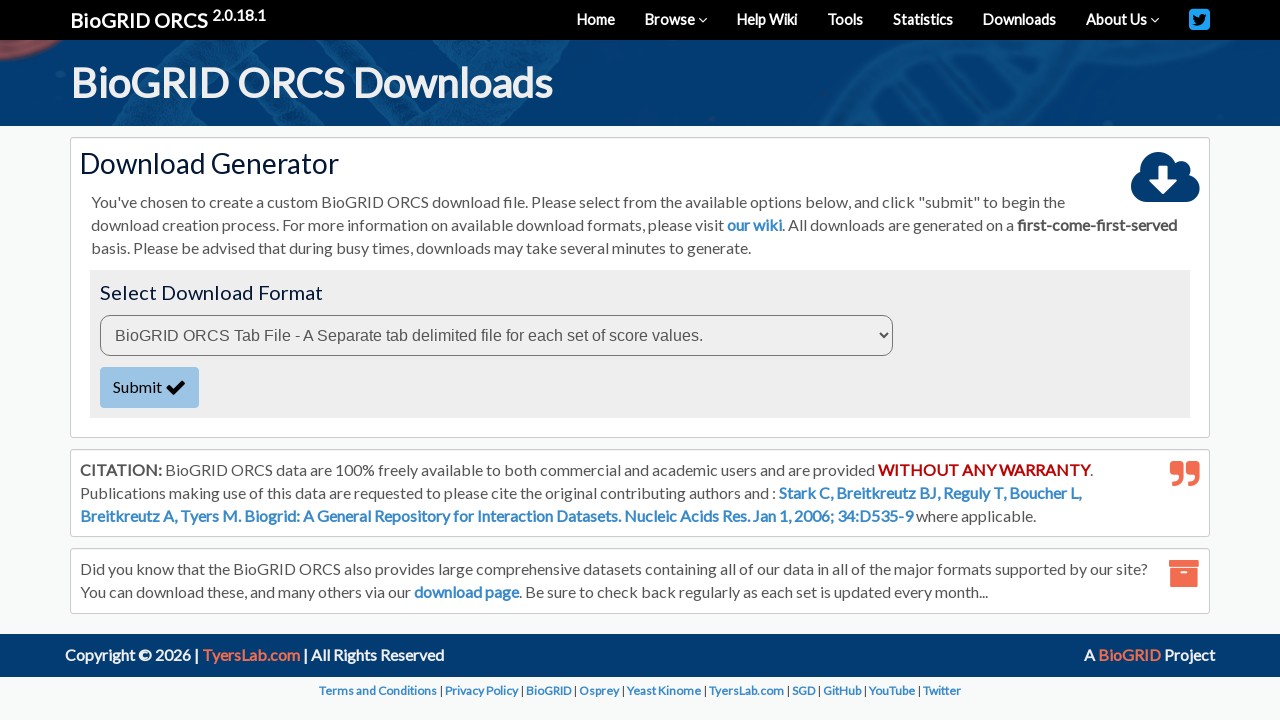

Download format modal appeared
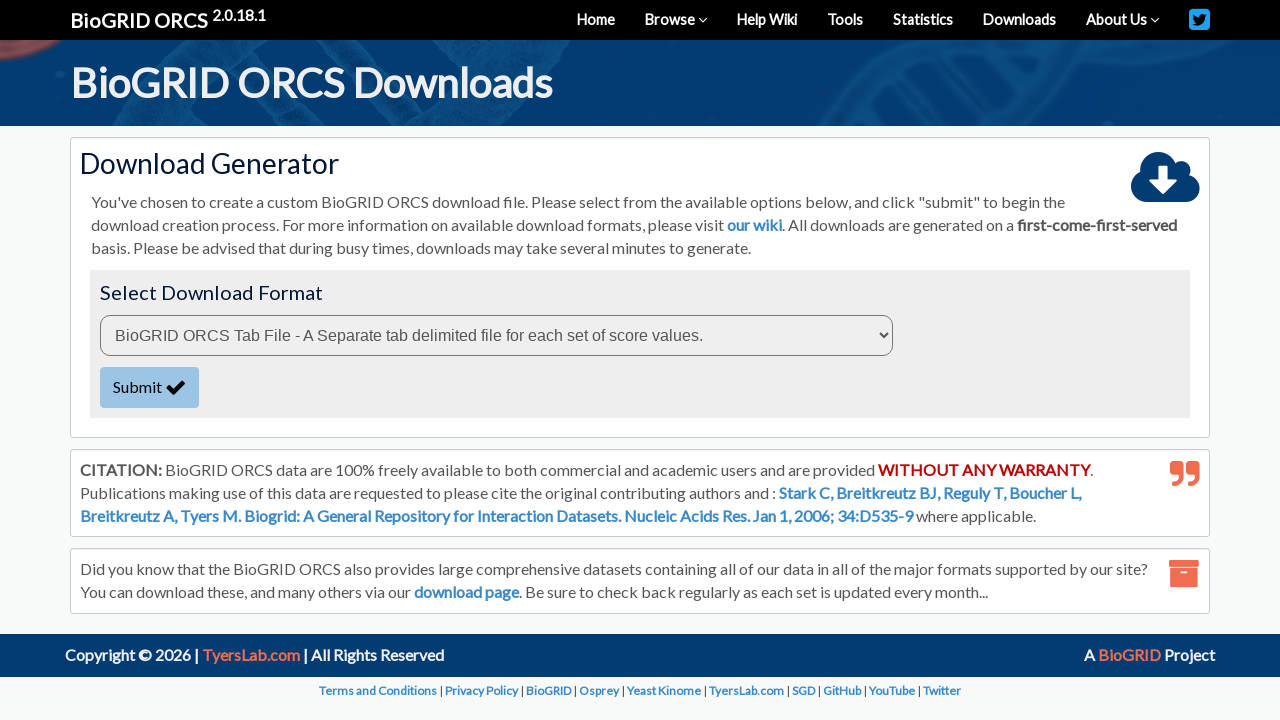

Clicked download format dropdown at (496, 335) on select#downloadFormat
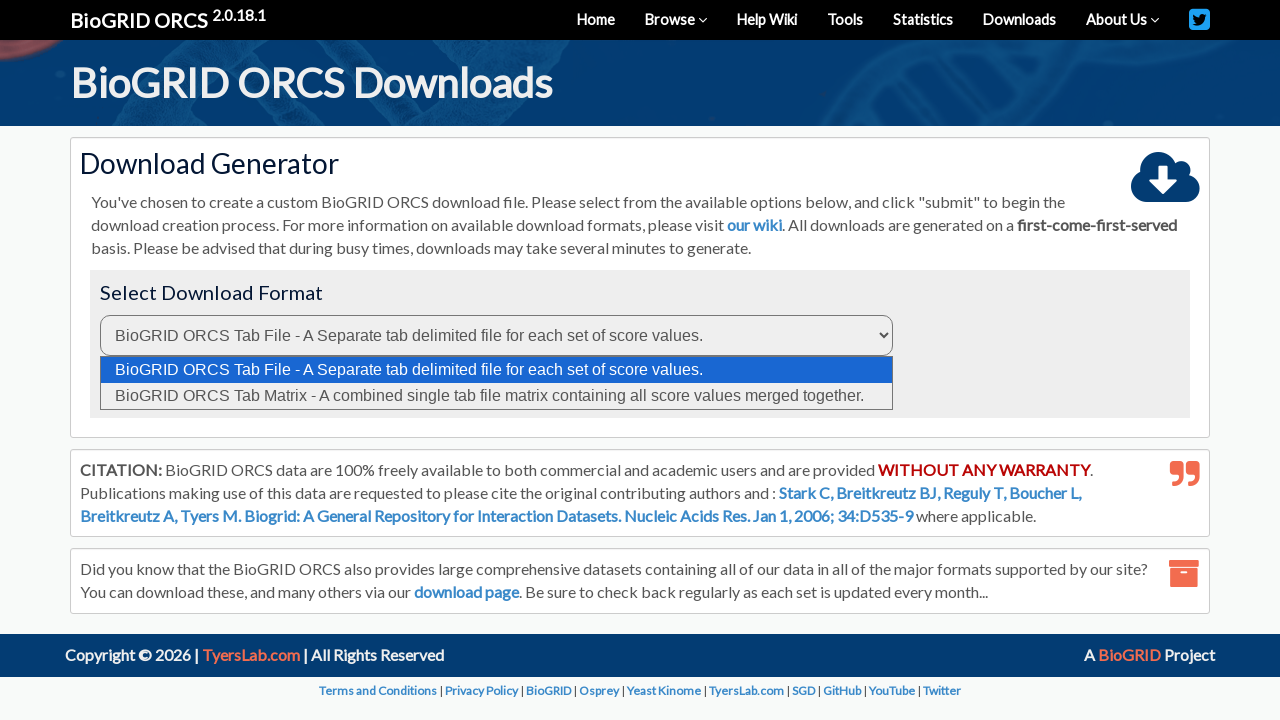

Selected matrix format (option 7) for download on select#downloadFormat
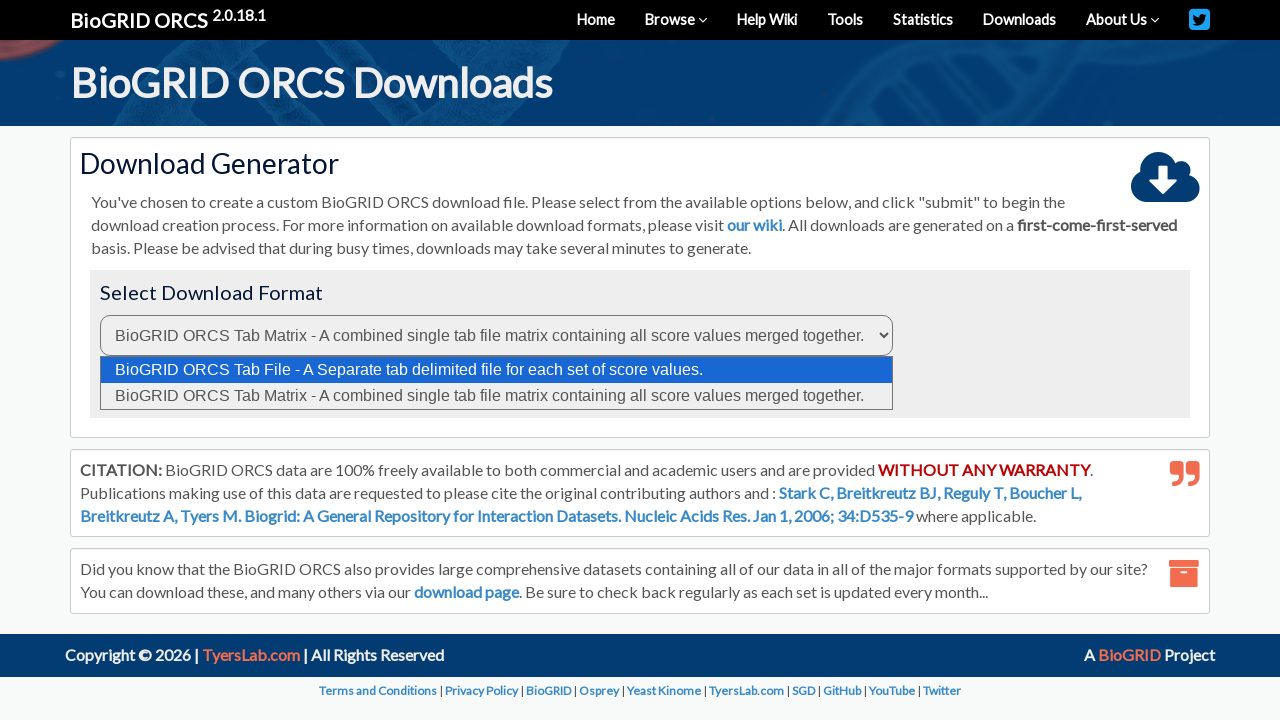

Clicked download submit button to process matrix format download at (150, 387) on button#submitDownloadBtn
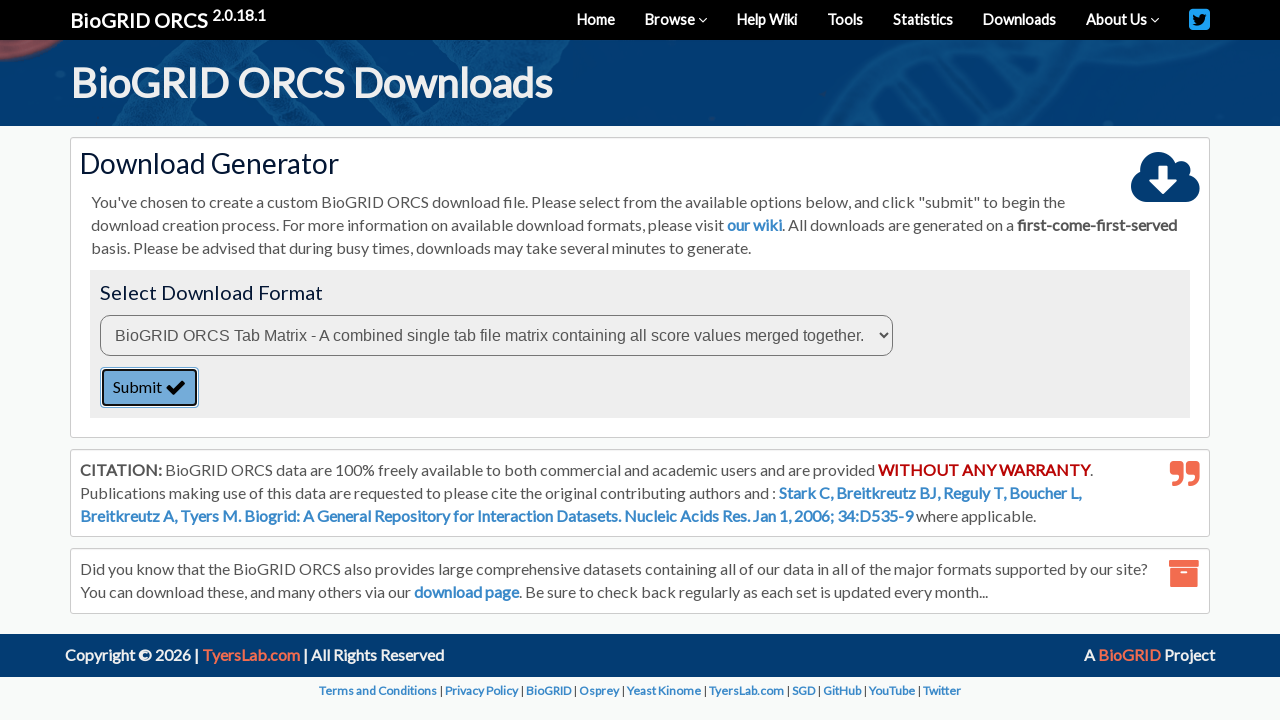

Download file button appeared, ready for A2M matrix file download
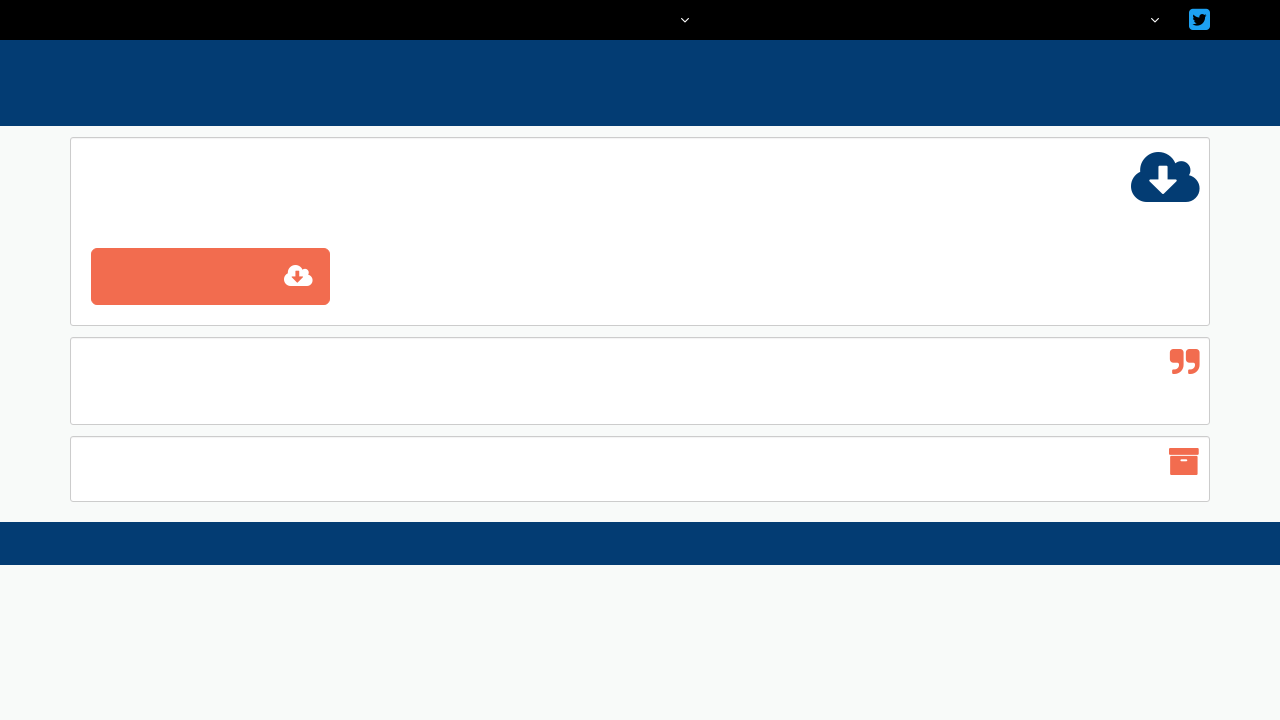

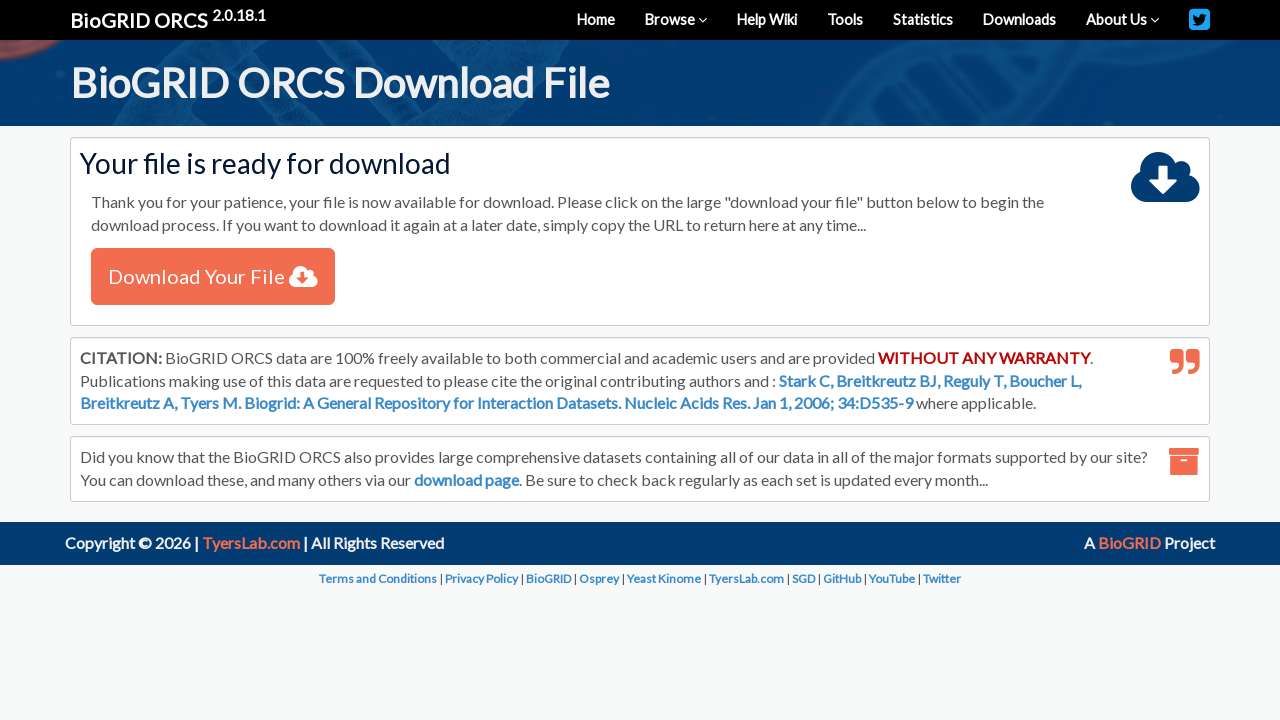